Navigates to the Mars Hemispheres page and clicks through each hemisphere link to view the high-resolution images.

Starting URL: https://data-class-mars-hemispheres.s3.amazonaws.com/Mars_Hemispheres/index.html

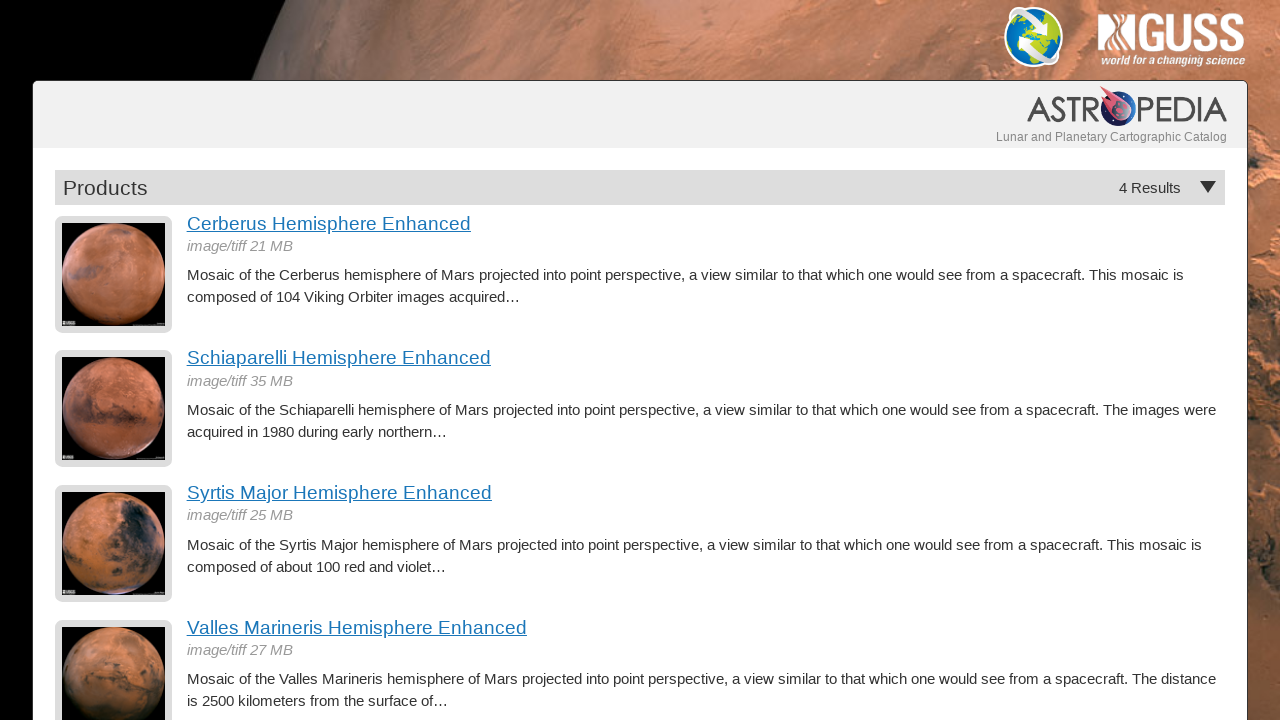

Waited for hemisphere description links to load
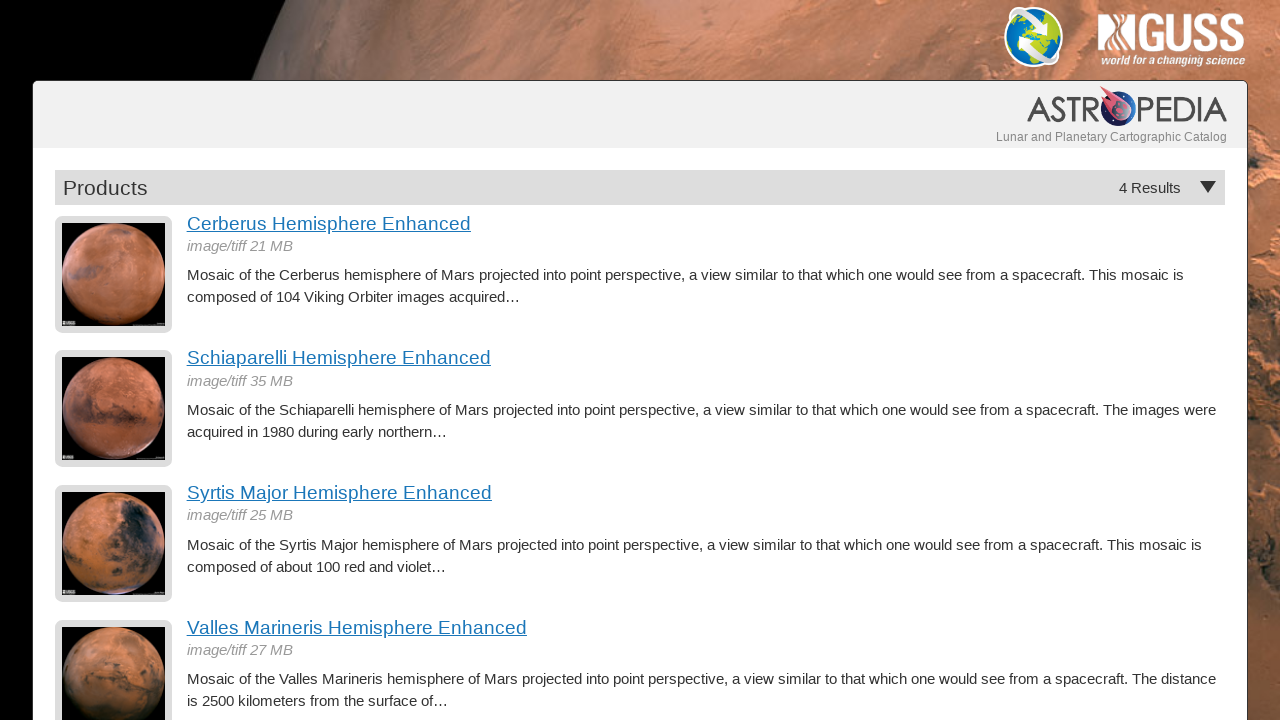

Retrieved all hemisphere links from the page
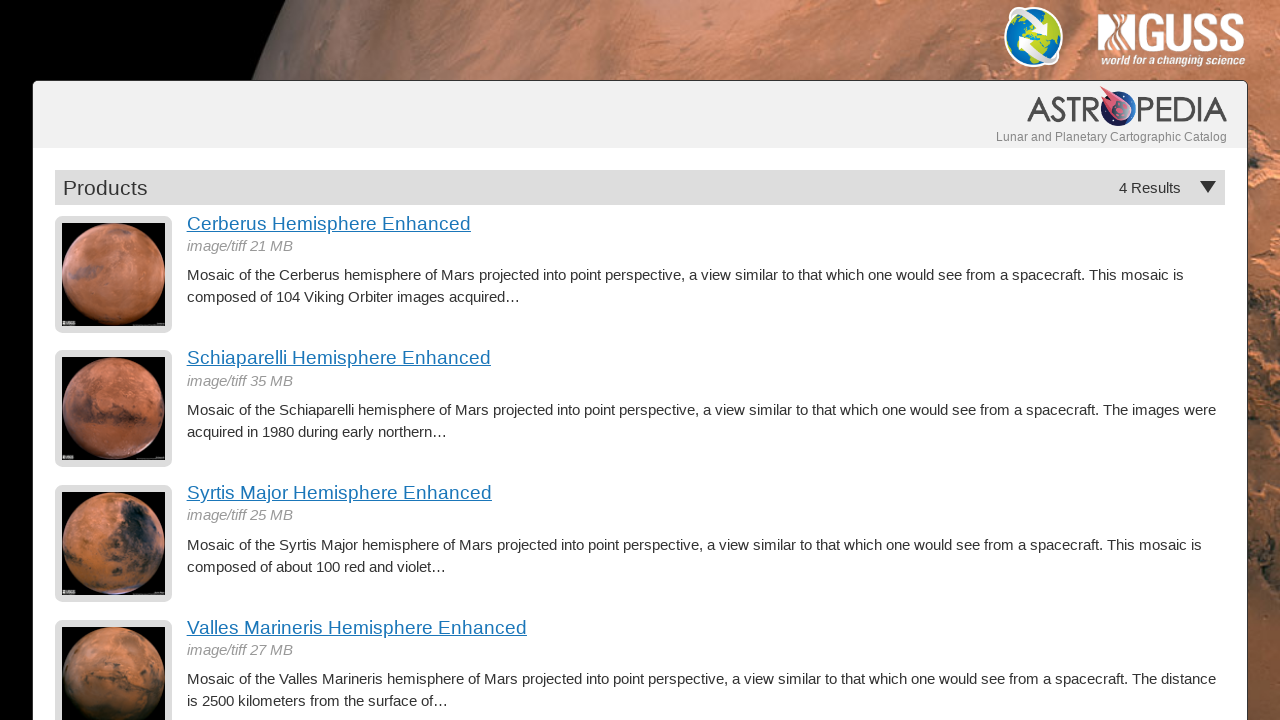

Navigated back to Mars Hemispheres index page (iteration 1)
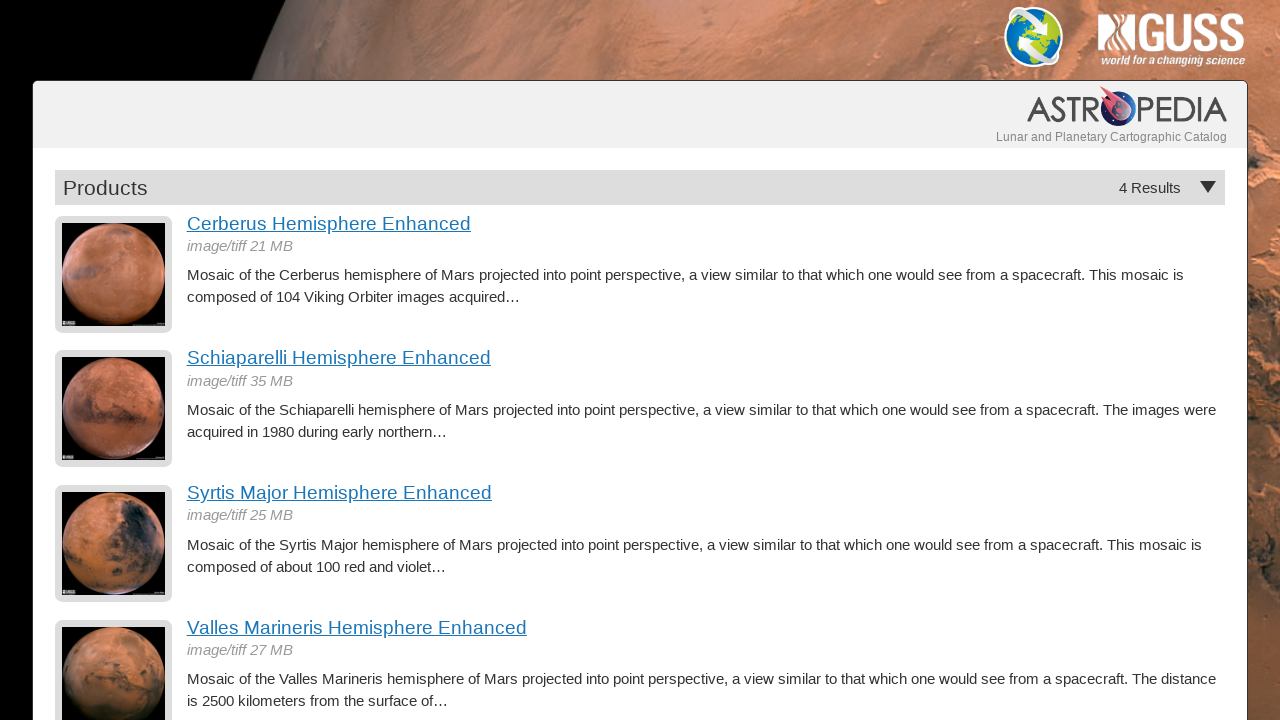

Waited for hemisphere description links to load again
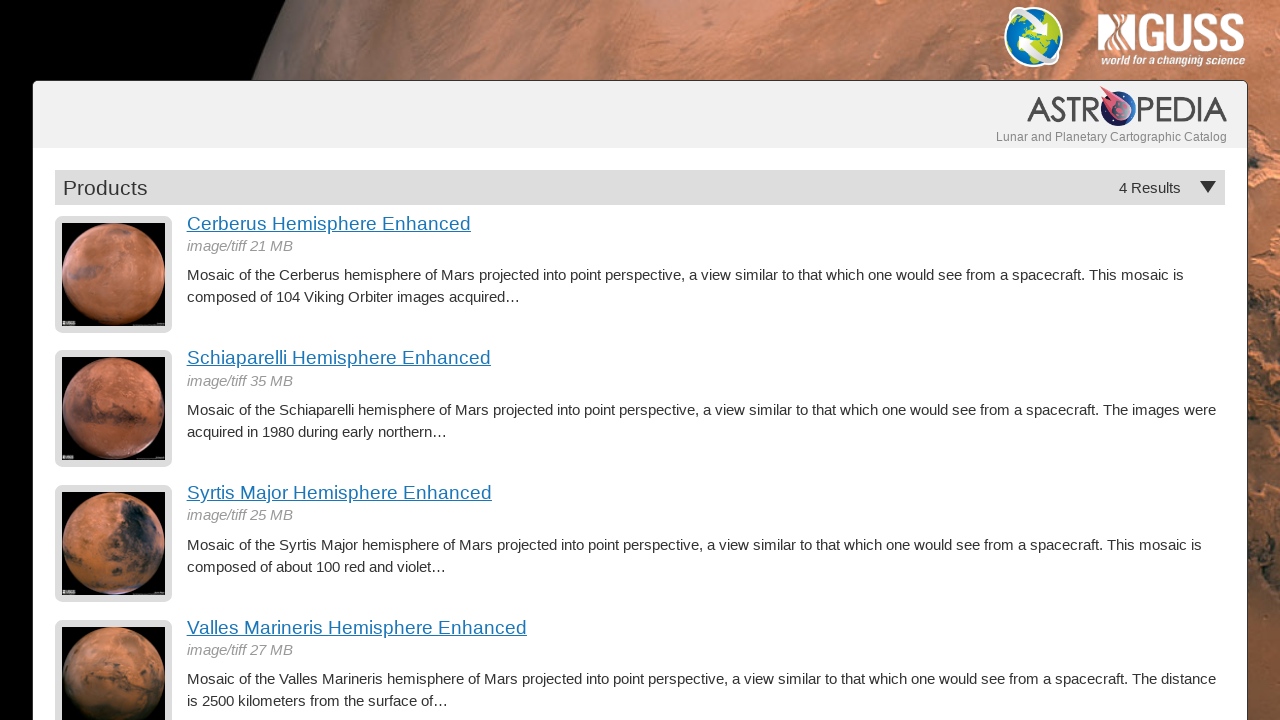

Clicked hemisphere link 1 at (706, 224) on div.description a >> nth=0
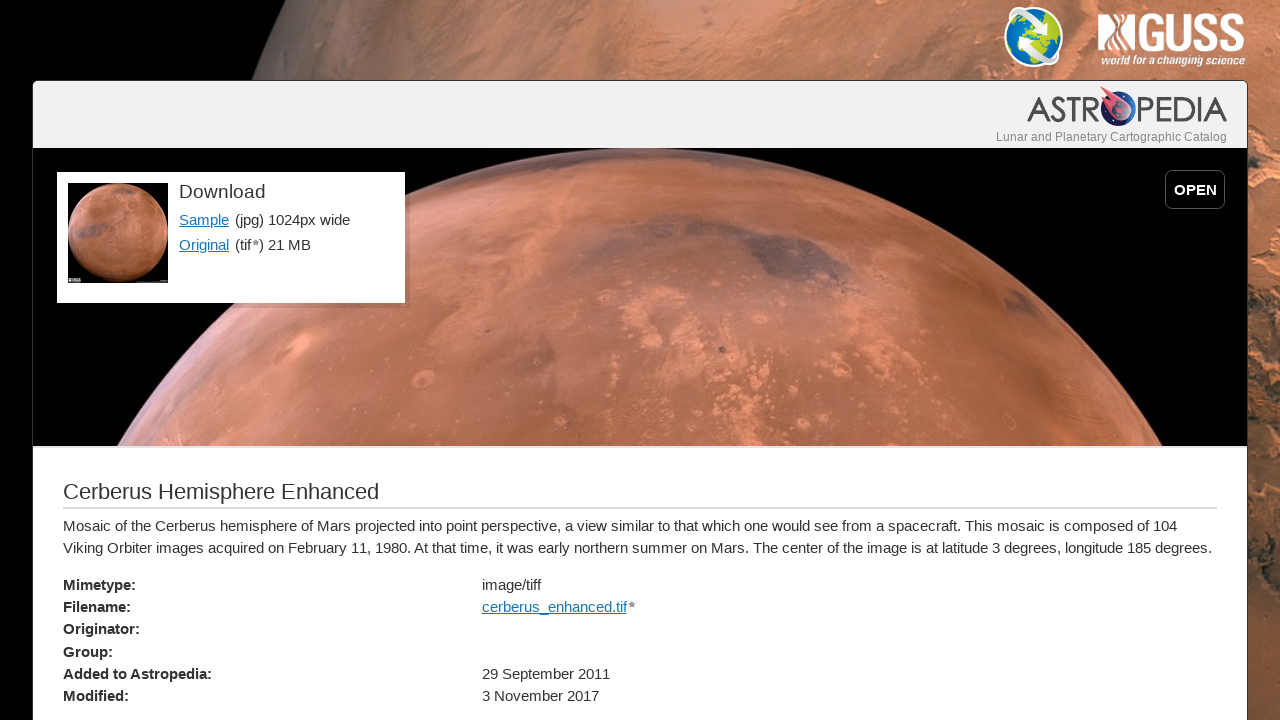

High-resolution wide image loaded for hemisphere 1
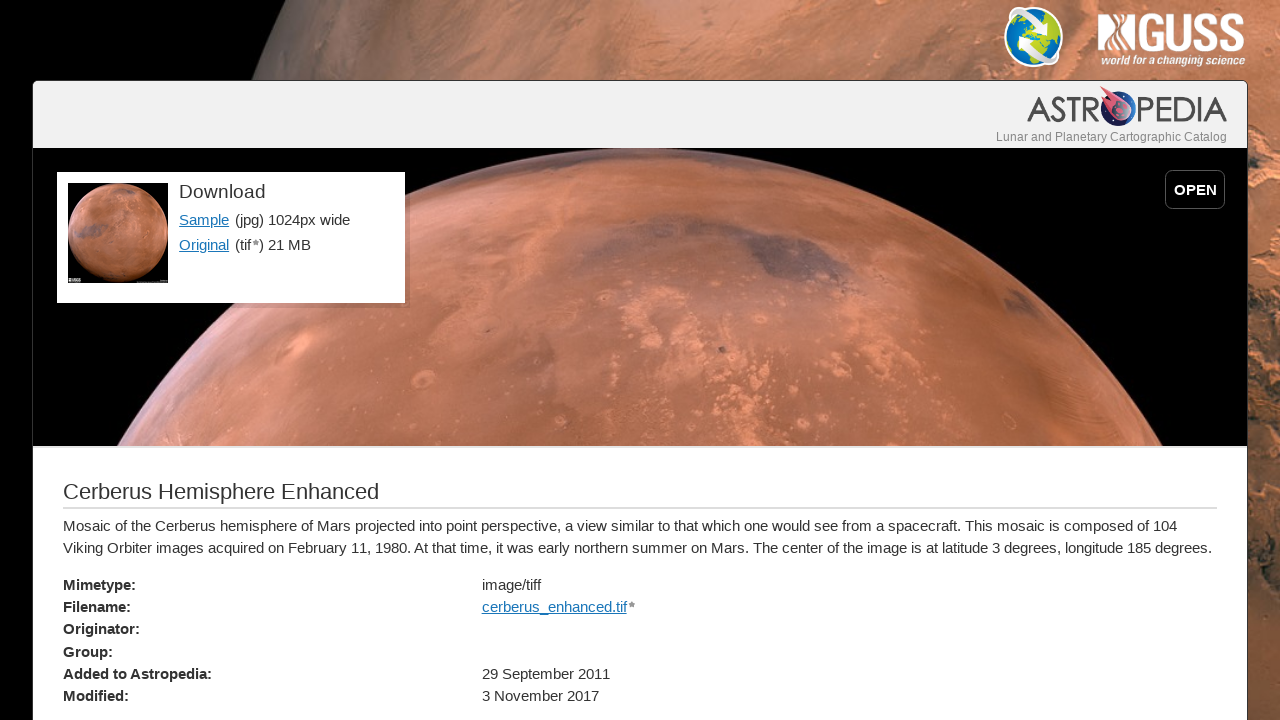

Navigated back to Mars Hemispheres index page (iteration 2)
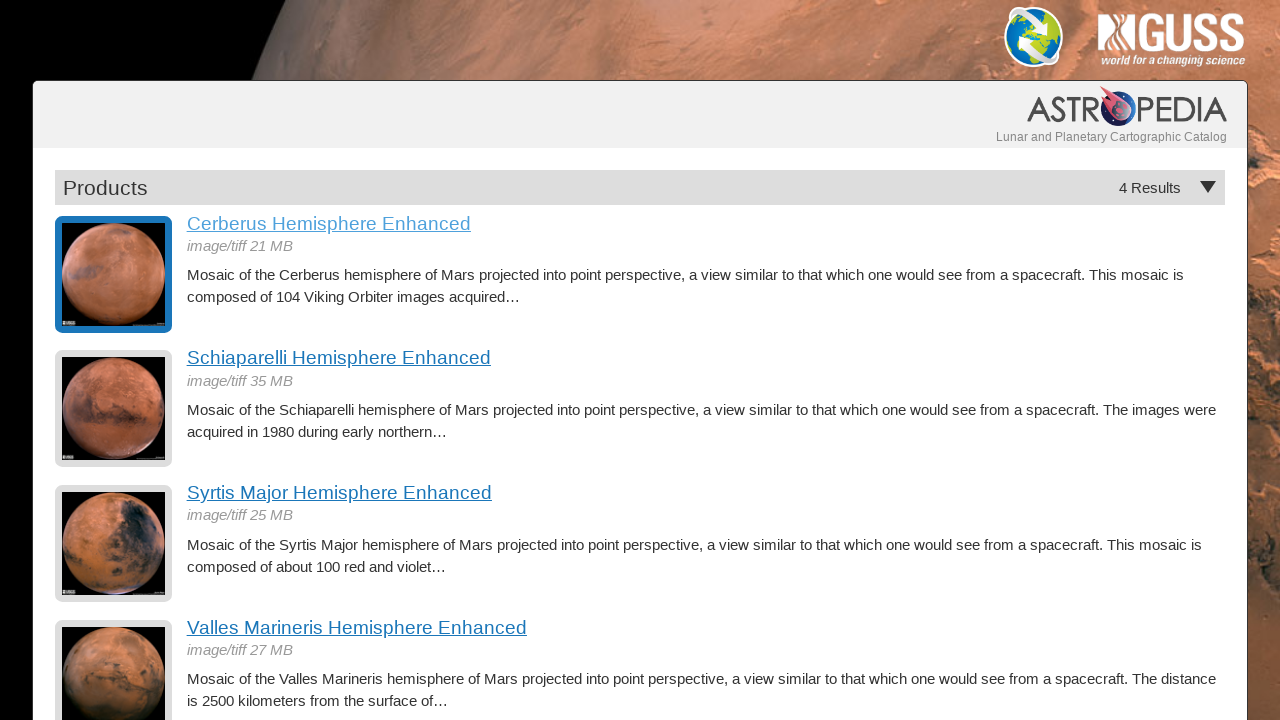

Waited for hemisphere description links to load again
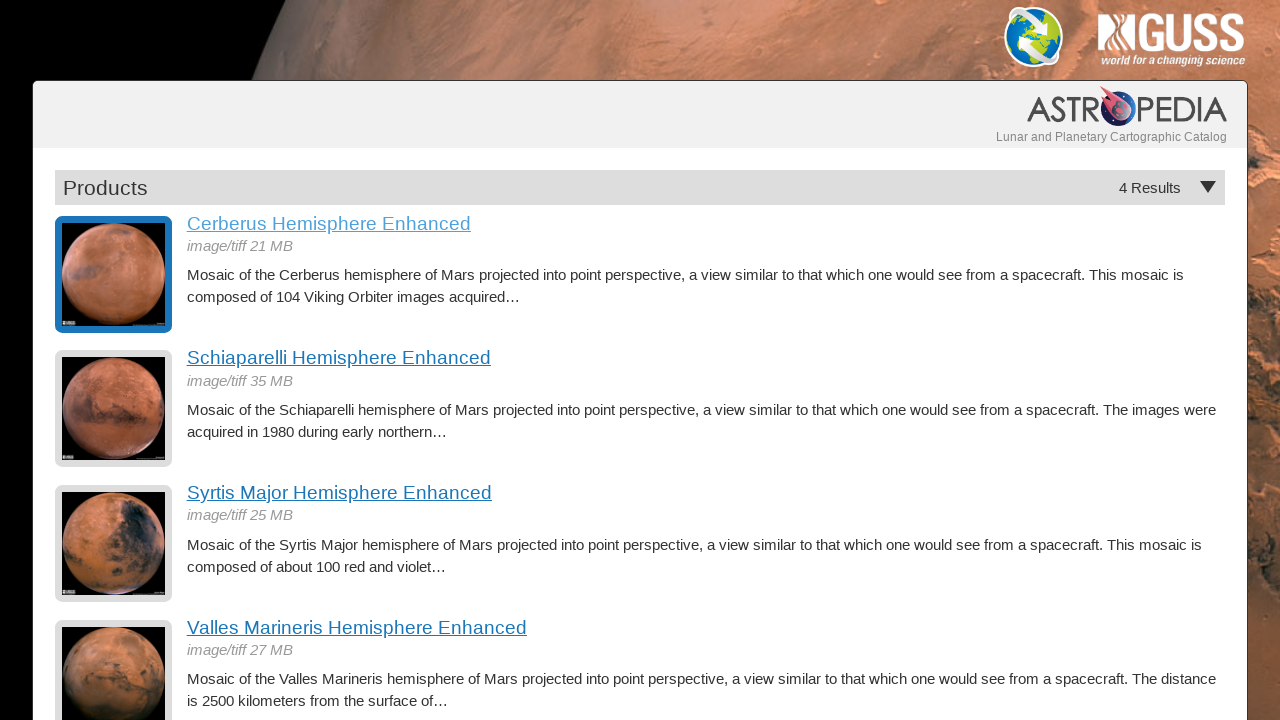

Clicked hemisphere link 2 at (706, 358) on div.description a >> nth=1
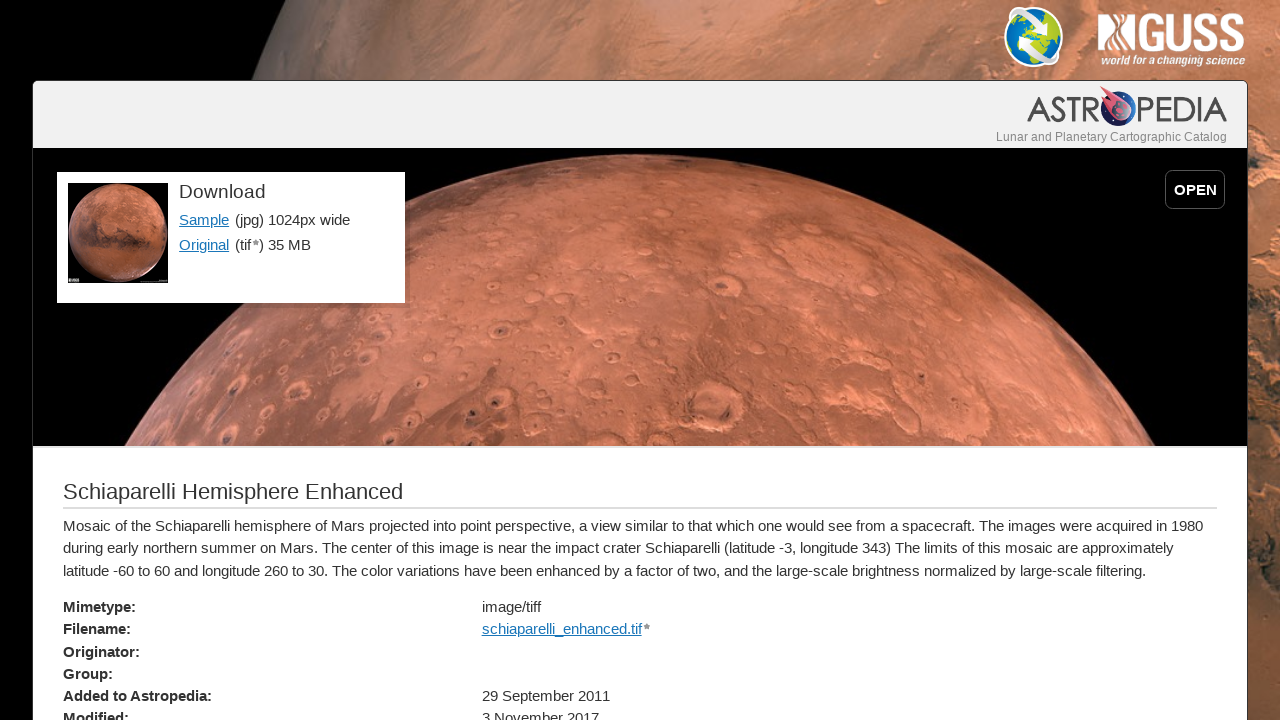

High-resolution wide image loaded for hemisphere 2
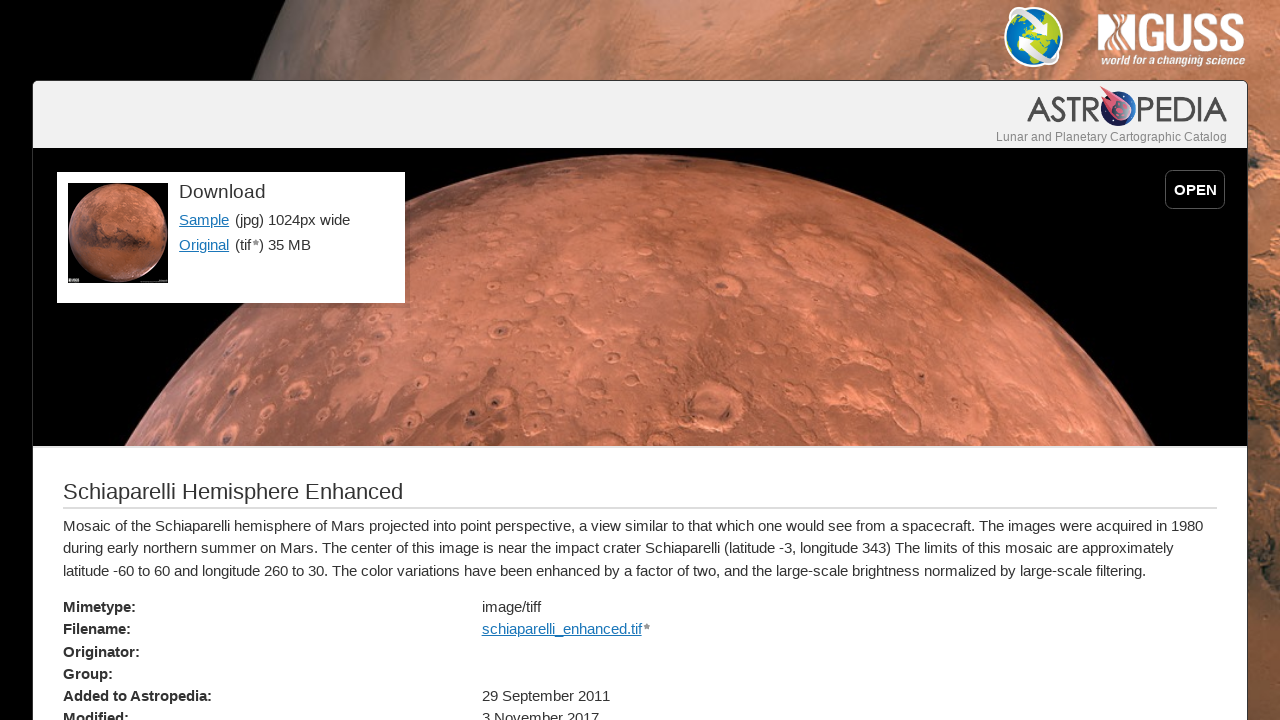

Navigated back to Mars Hemispheres index page (iteration 3)
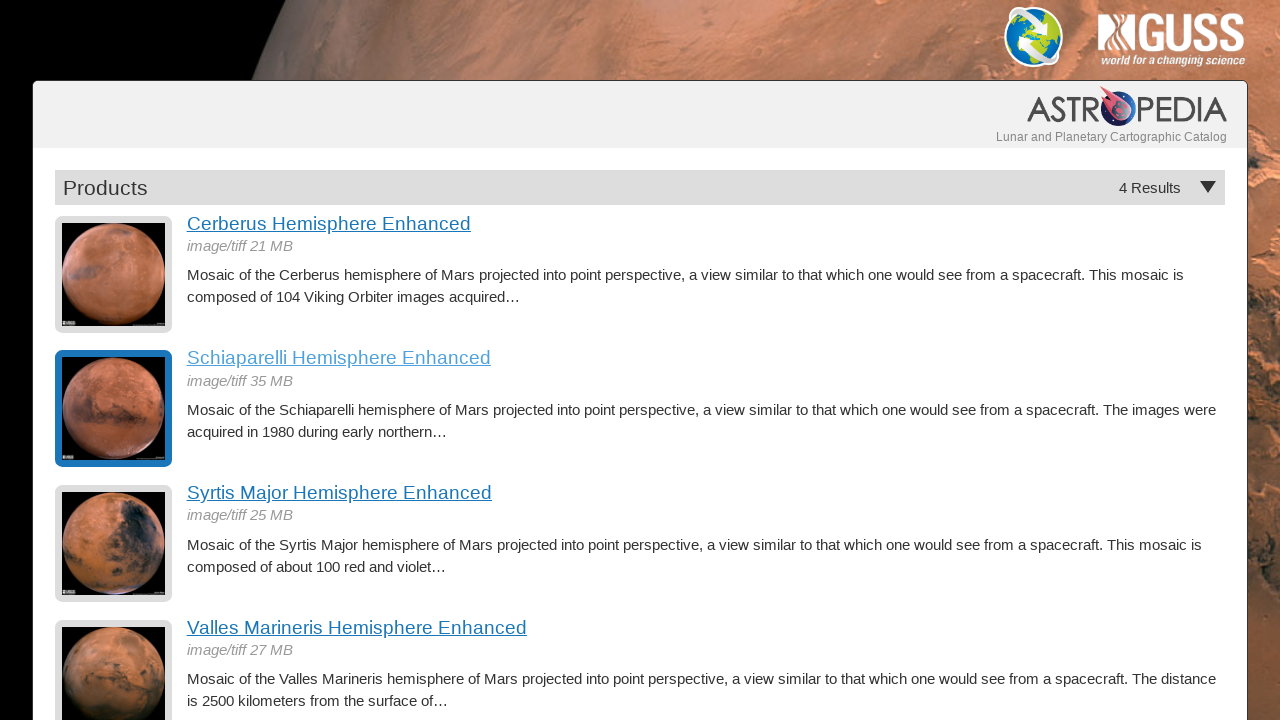

Waited for hemisphere description links to load again
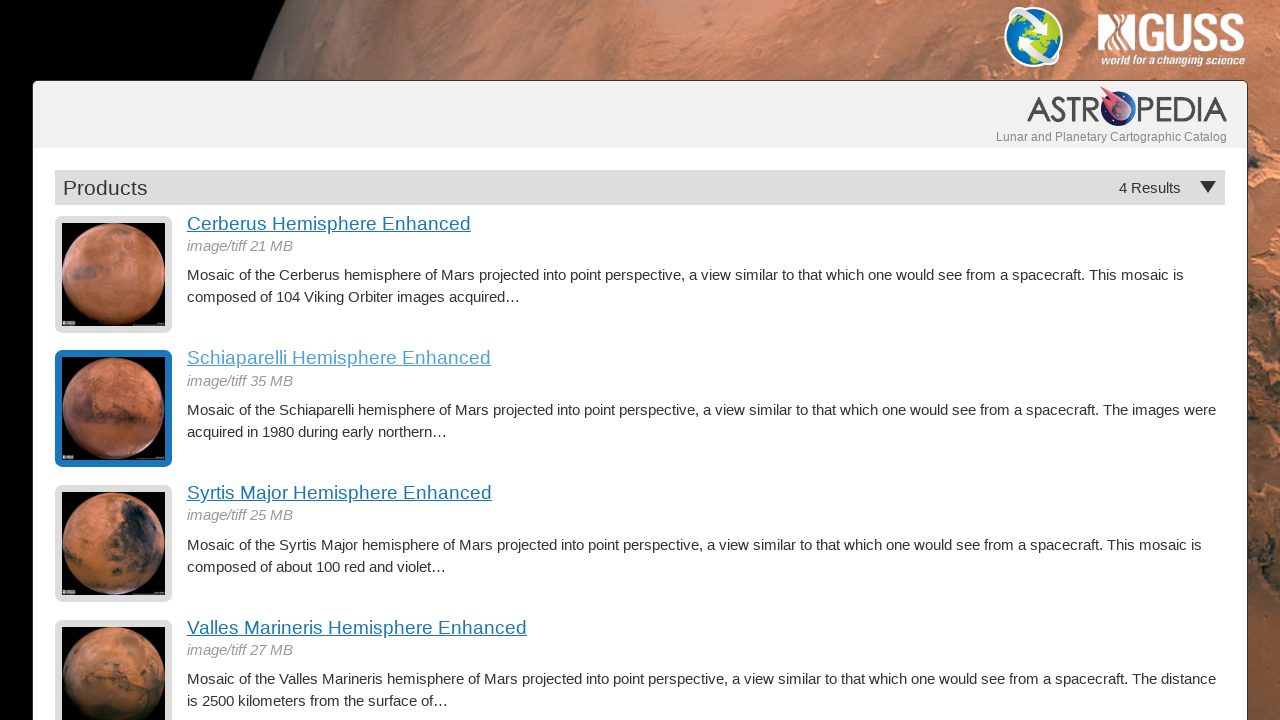

Clicked hemisphere link 3 at (706, 493) on div.description a >> nth=2
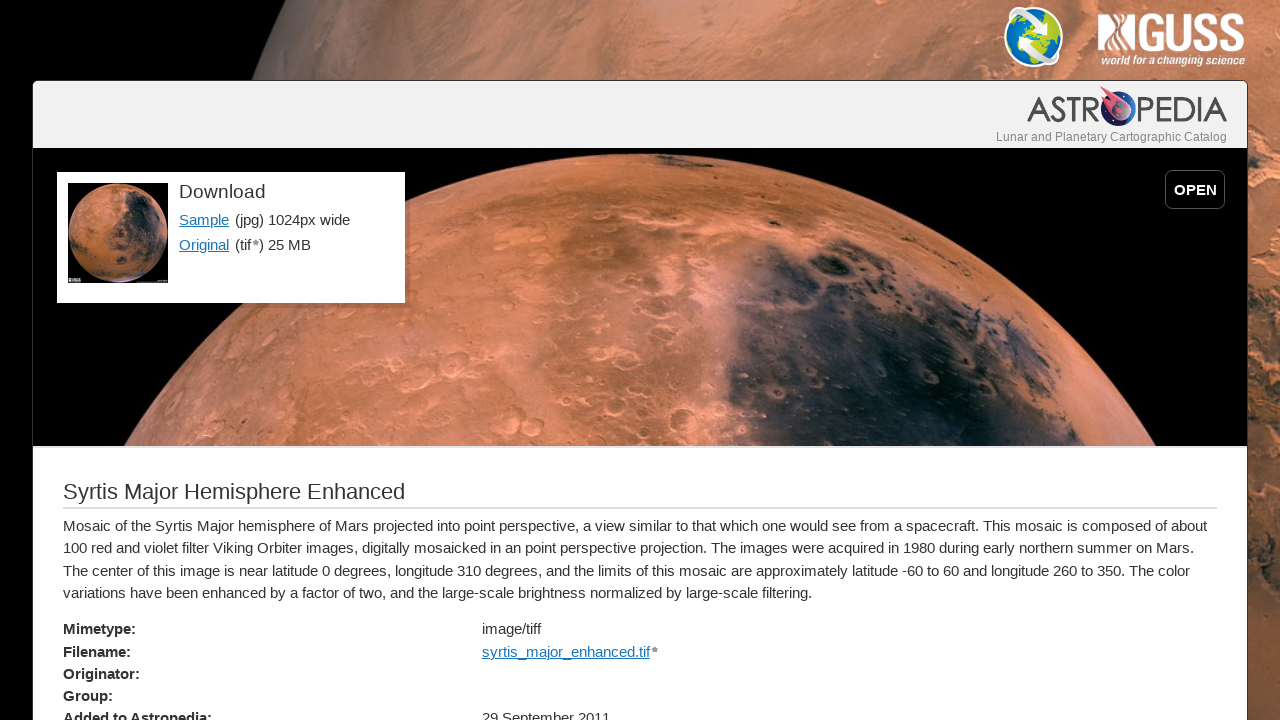

High-resolution wide image loaded for hemisphere 3
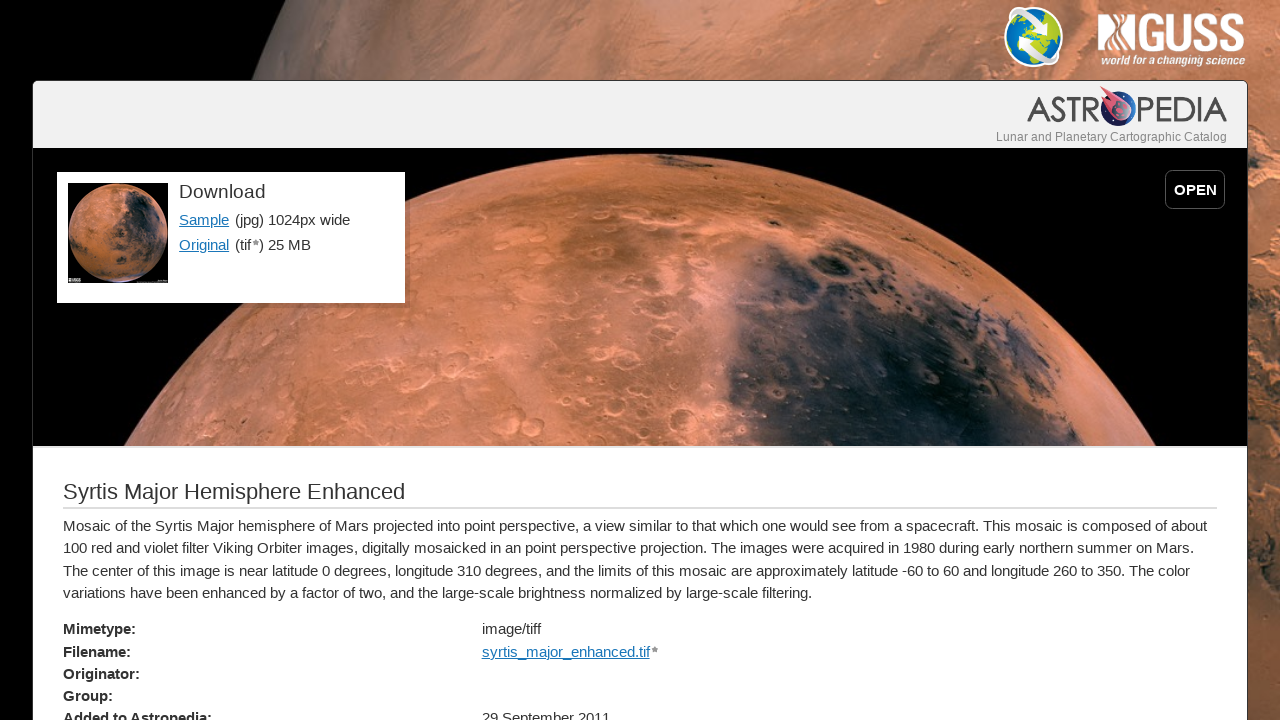

Navigated back to Mars Hemispheres index page (iteration 4)
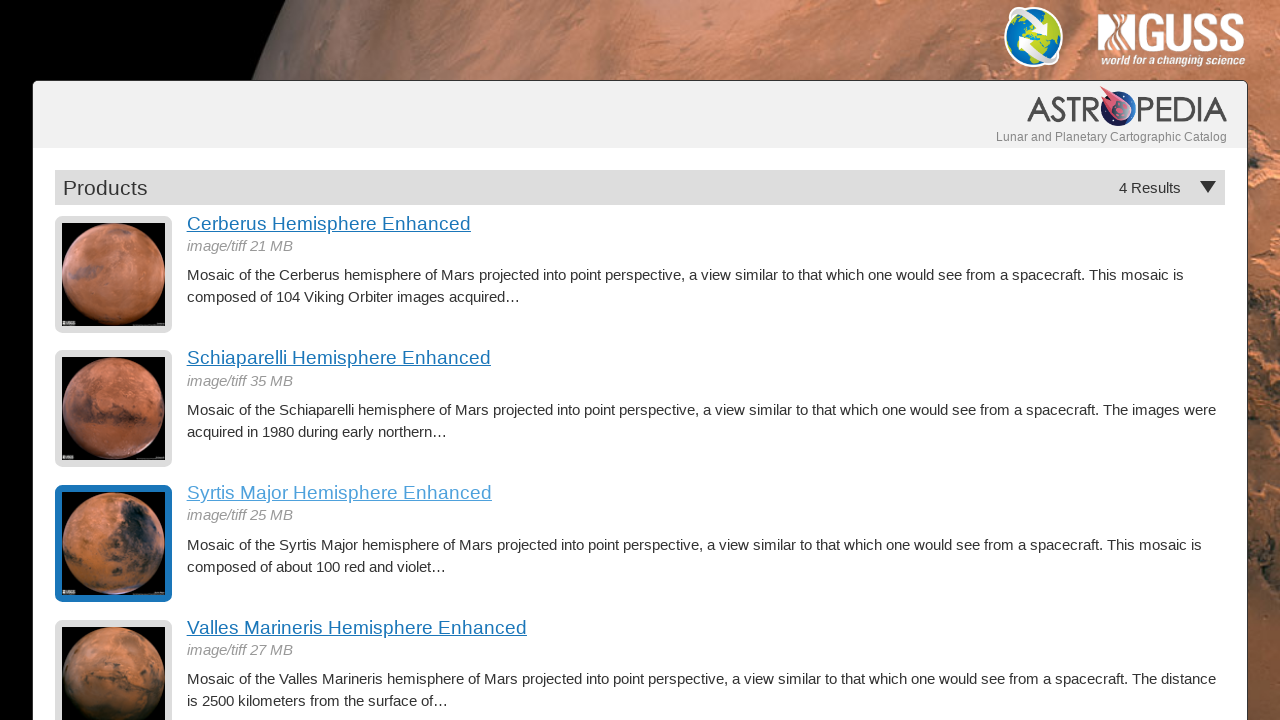

Waited for hemisphere description links to load again
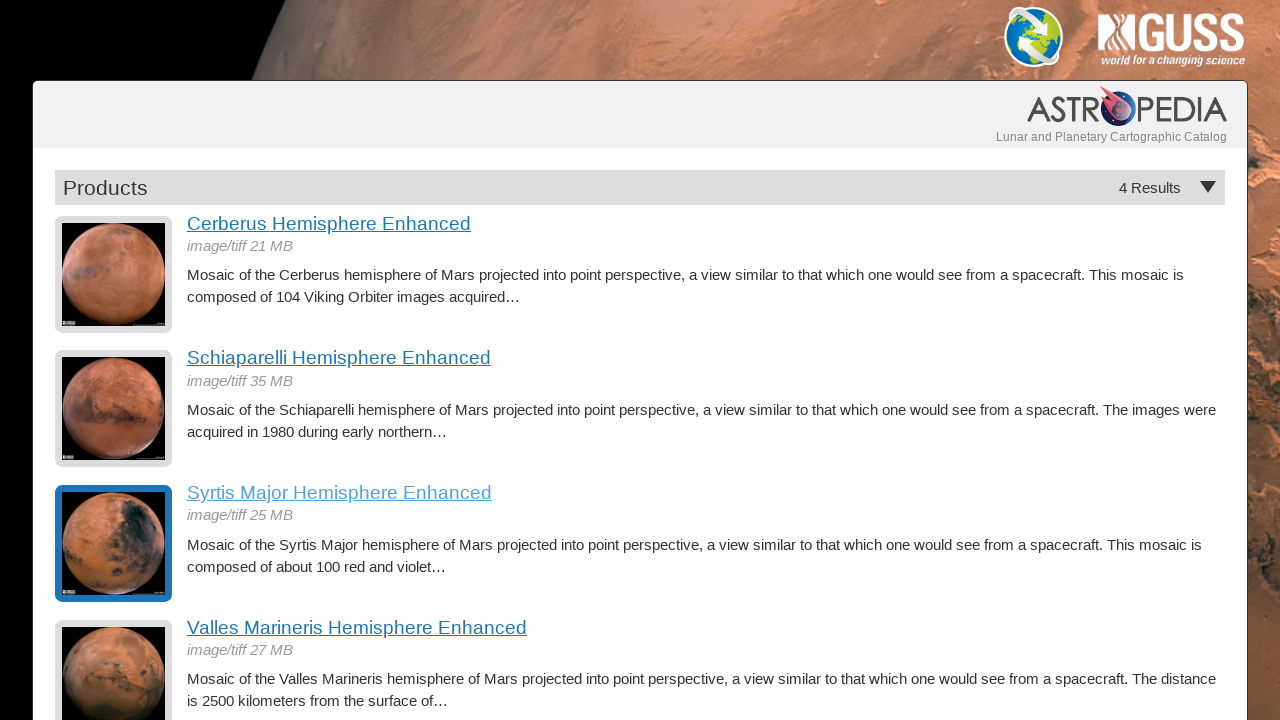

Clicked hemisphere link 4 at (706, 628) on div.description a >> nth=3
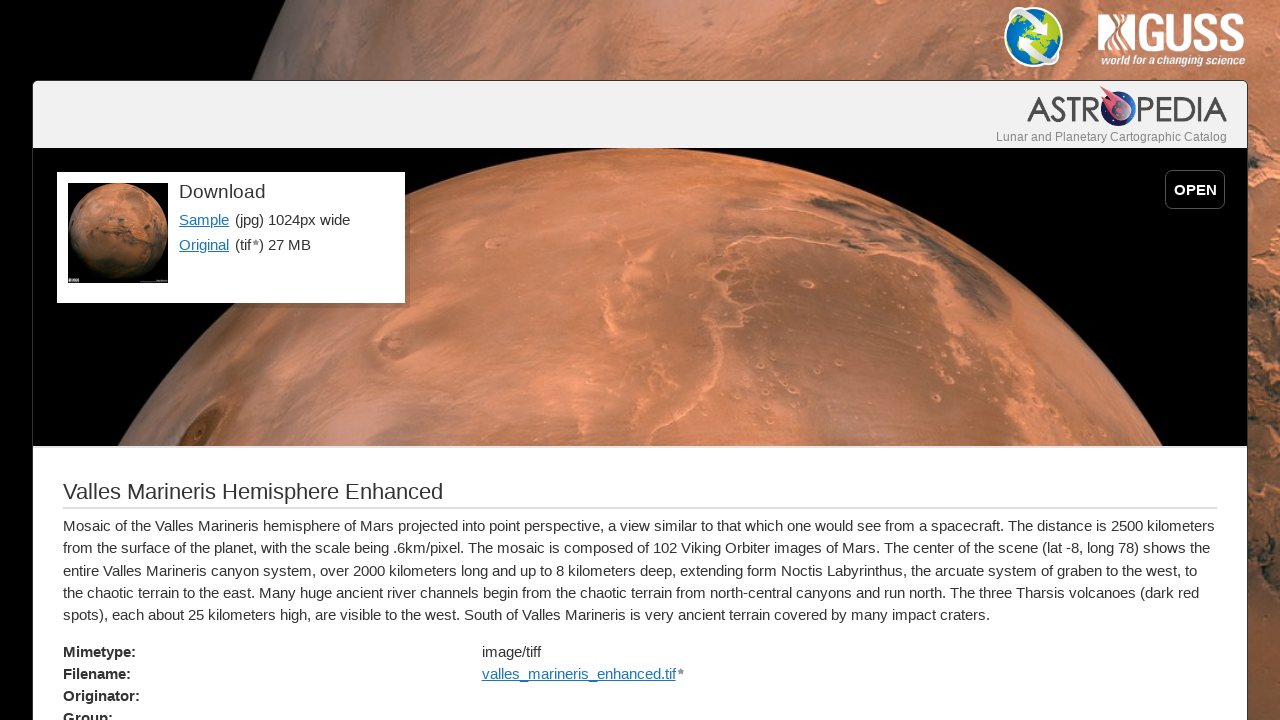

High-resolution wide image loaded for hemisphere 4
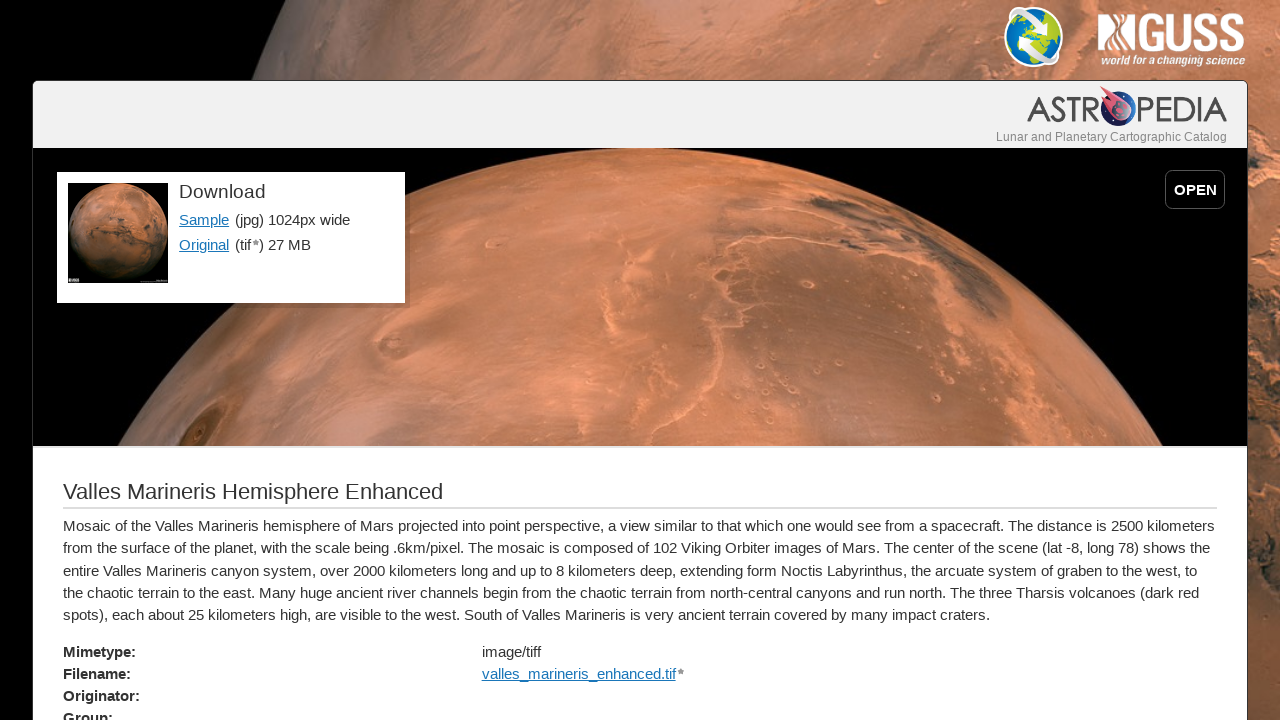

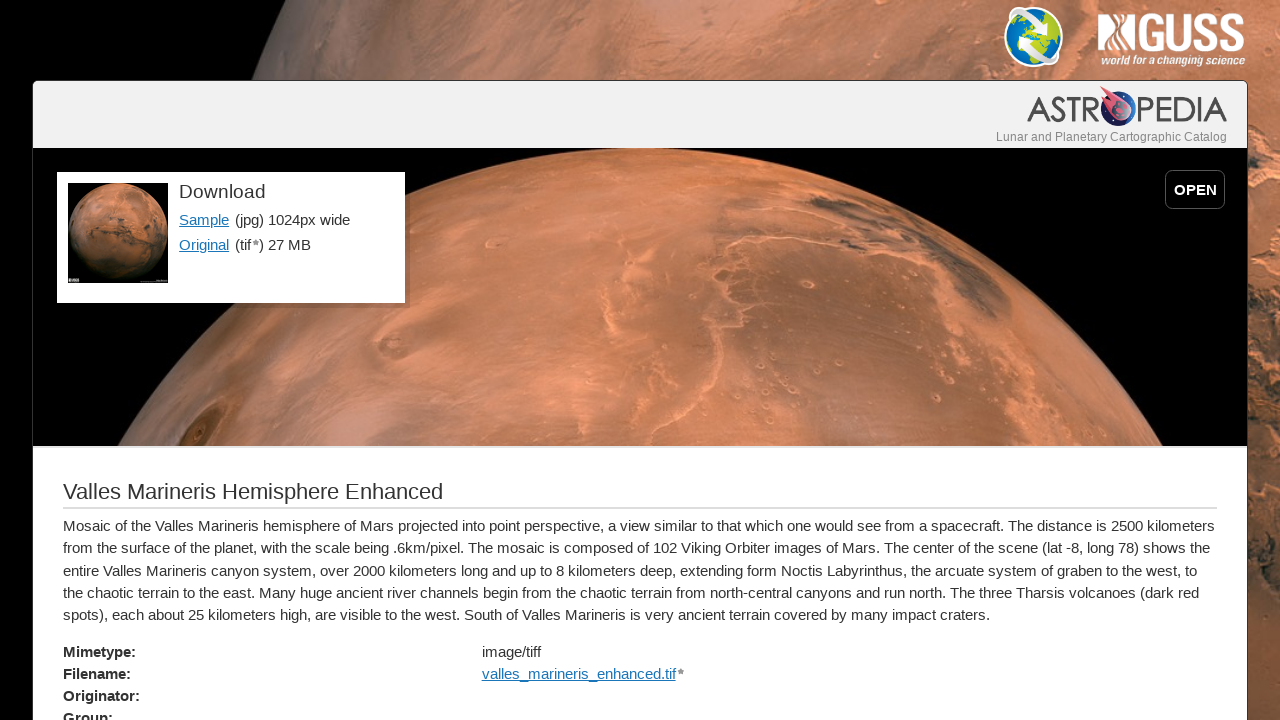